Tests marking all items as completed using the toggle-all checkbox

Starting URL: https://demo.playwright.dev/todomvc

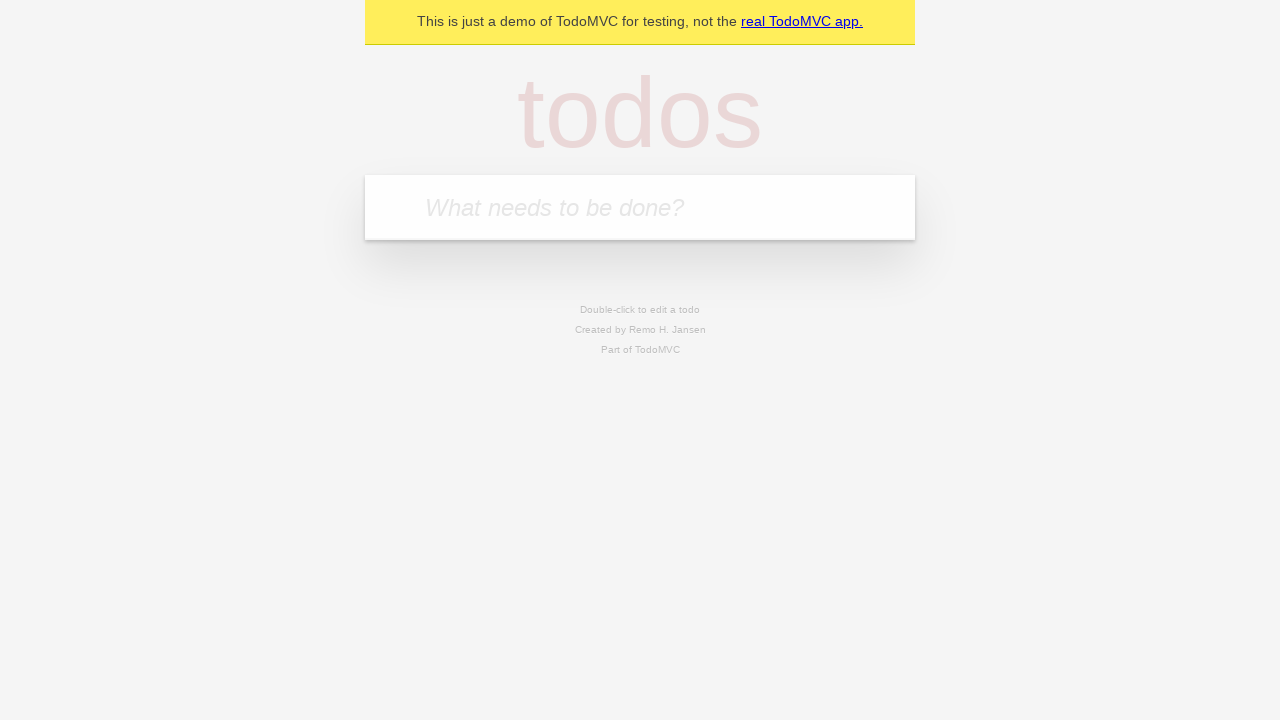

Filled todo input with 'buy some cheese' on internal:attr=[placeholder="What needs to be done?"i]
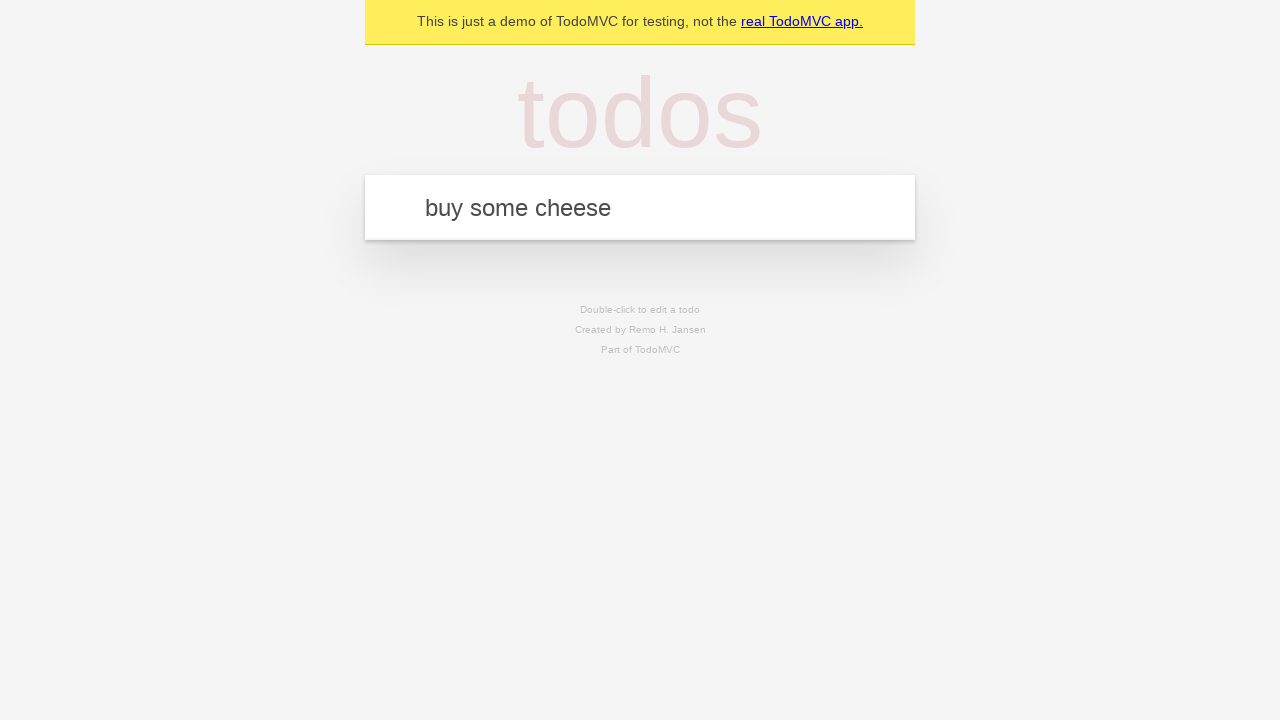

Pressed Enter to create first todo on internal:attr=[placeholder="What needs to be done?"i]
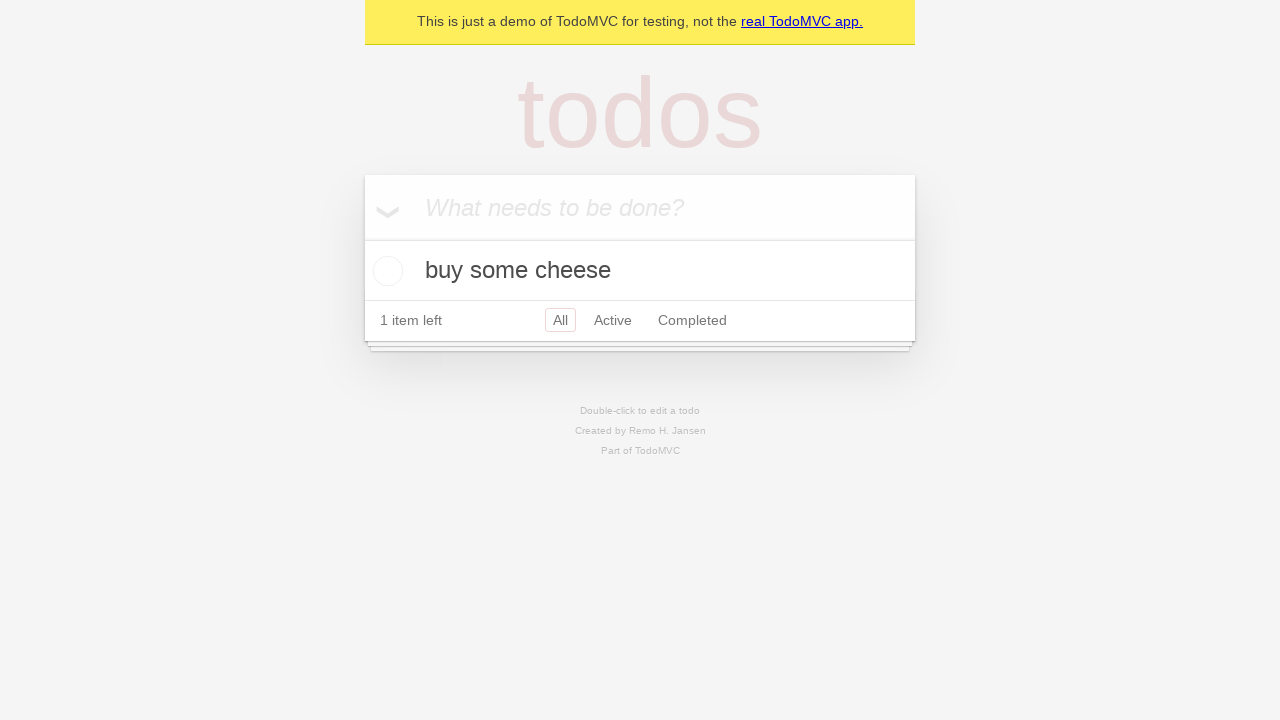

Filled todo input with 'feed the cat' on internal:attr=[placeholder="What needs to be done?"i]
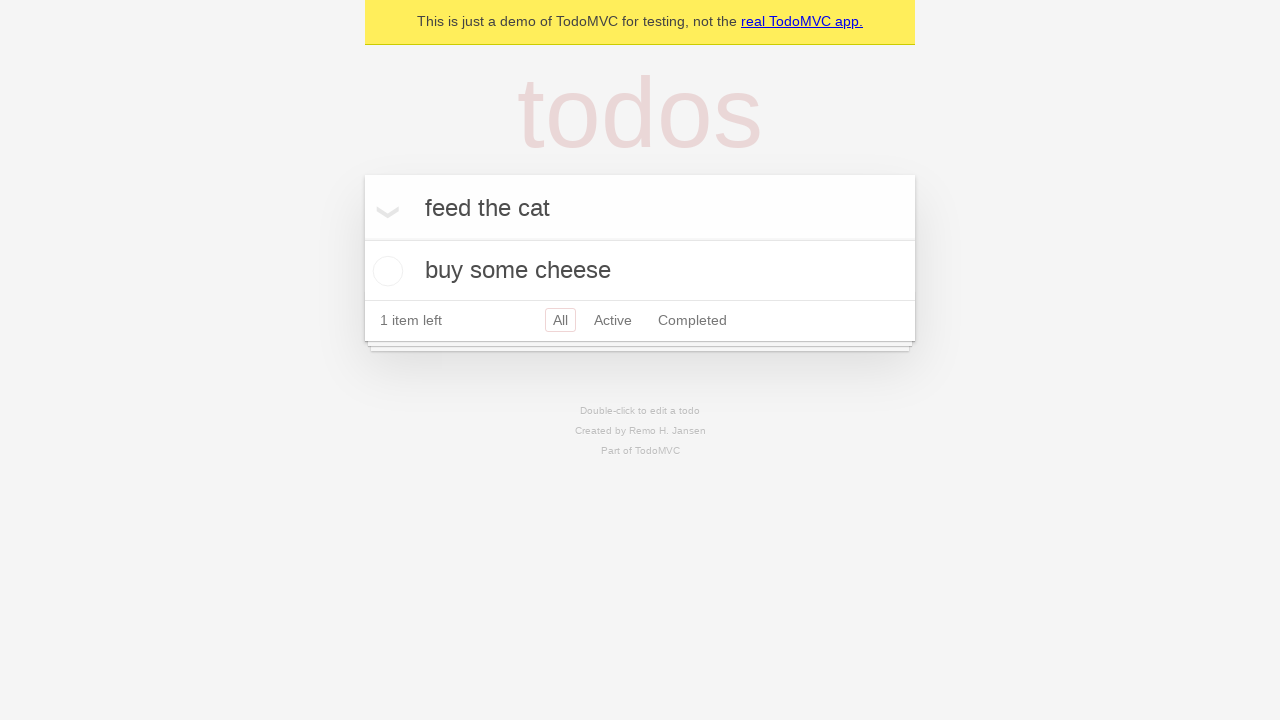

Pressed Enter to create second todo on internal:attr=[placeholder="What needs to be done?"i]
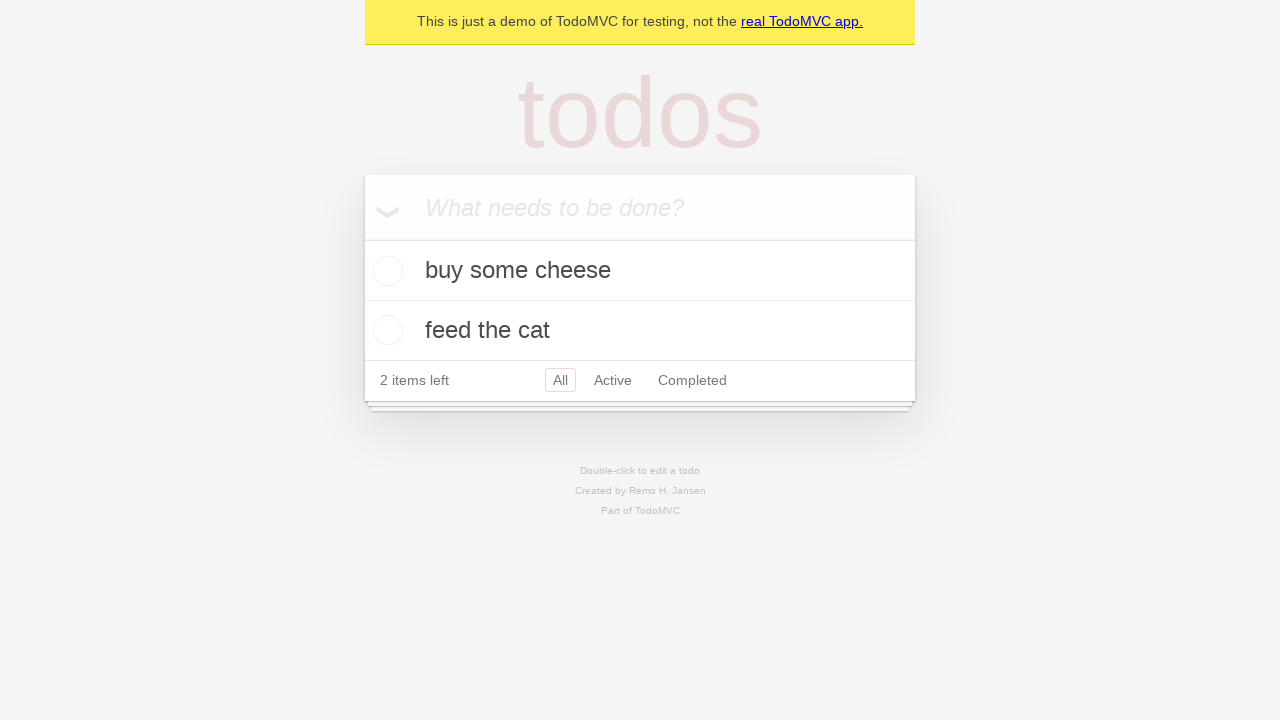

Filled todo input with 'book a doctors appointment' on internal:attr=[placeholder="What needs to be done?"i]
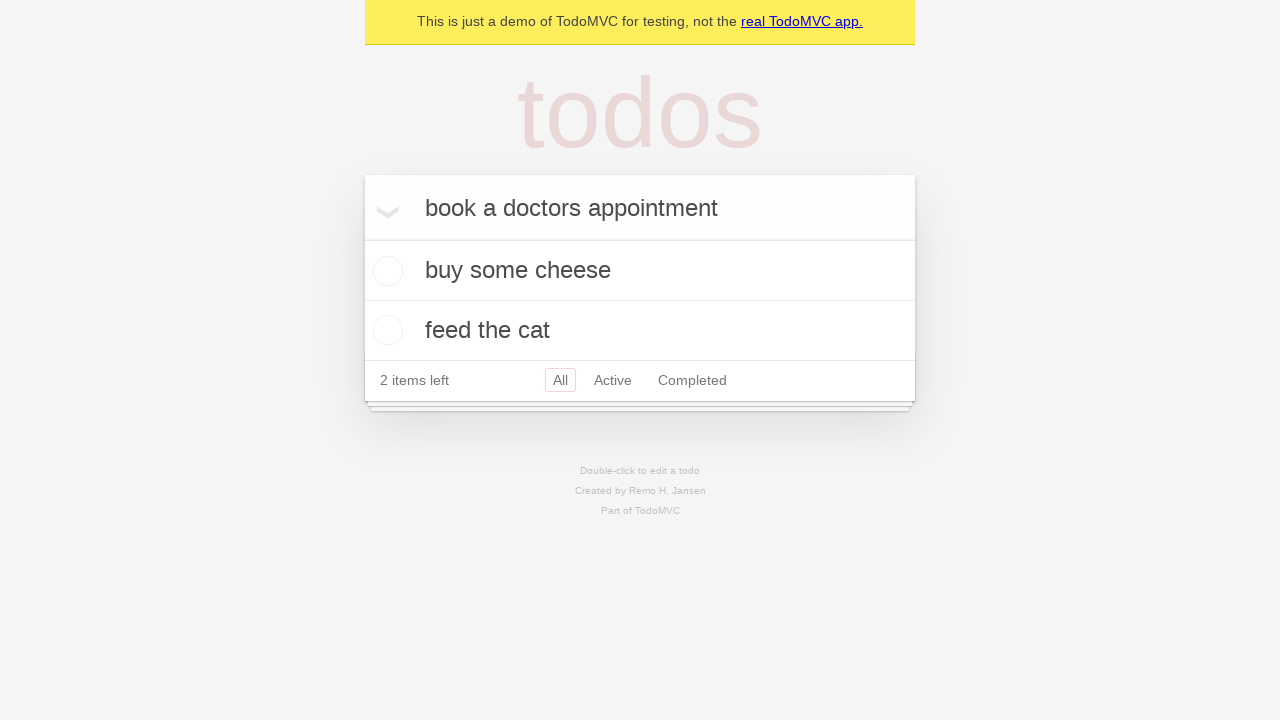

Pressed Enter to create third todo on internal:attr=[placeholder="What needs to be done?"i]
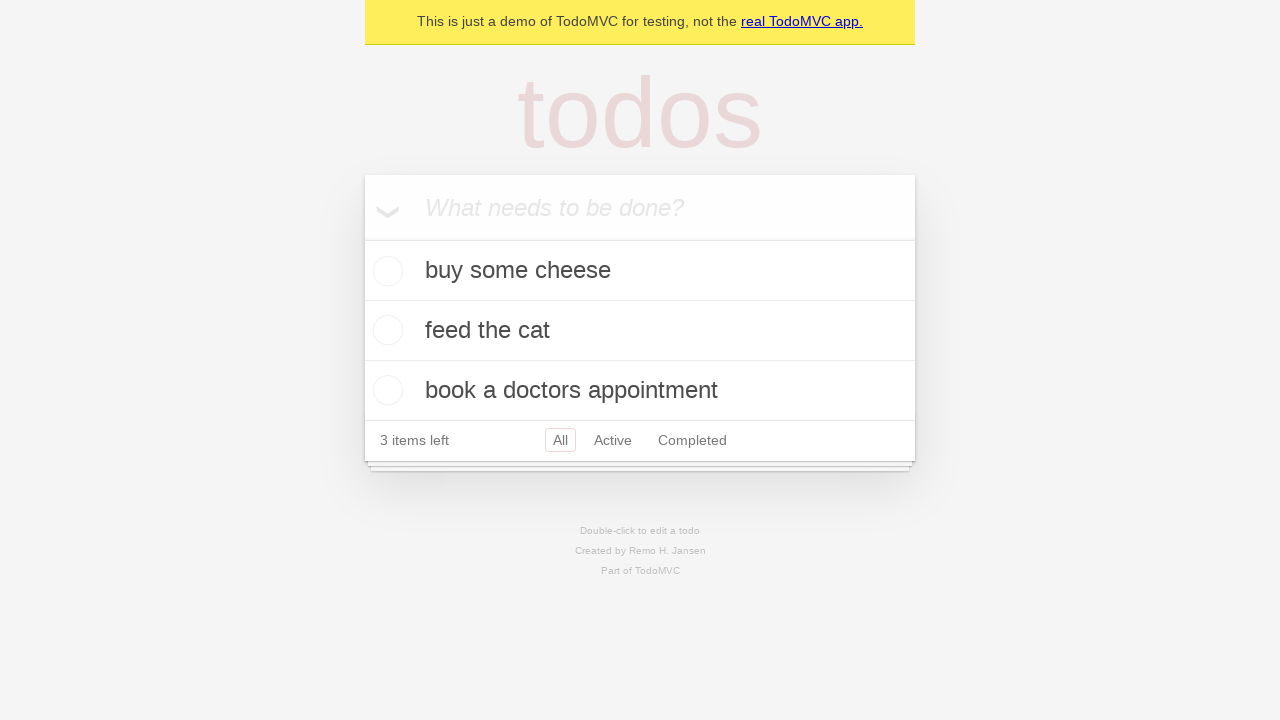

Clicked toggle-all checkbox to mark all items as completed at (362, 238) on internal:label="Mark all as complete"i
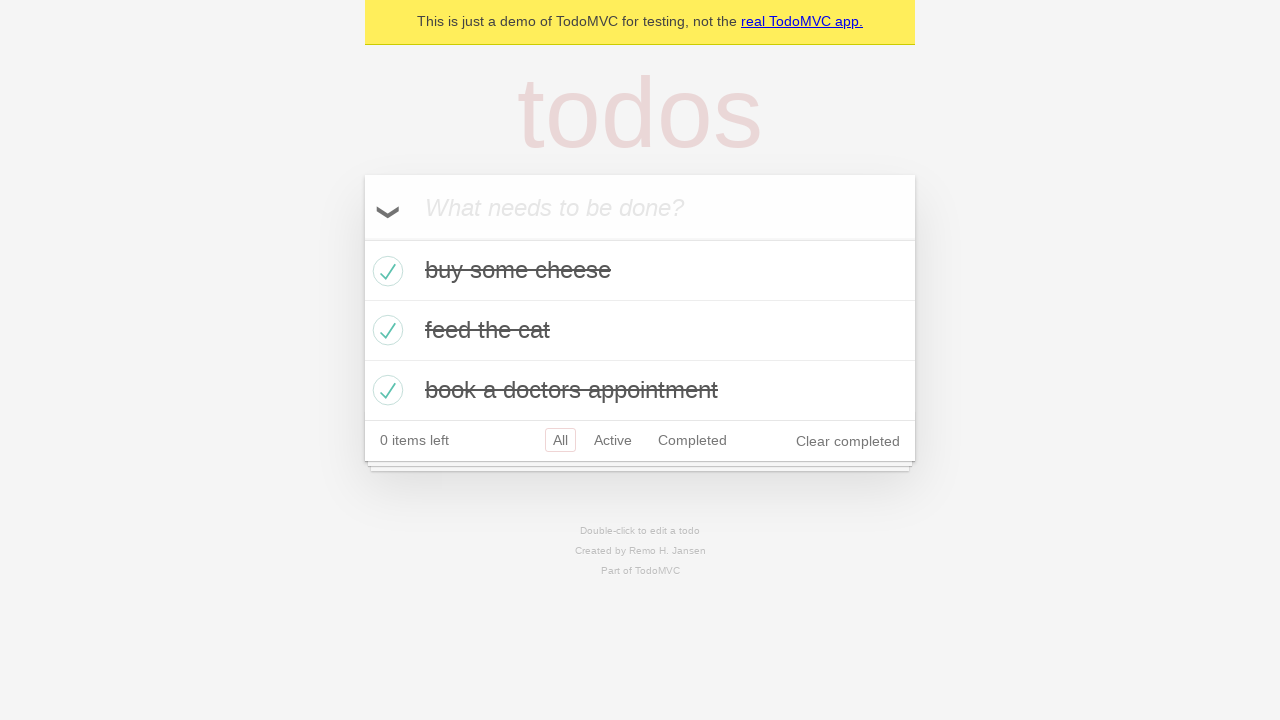

Verified that all todo items have the completed class
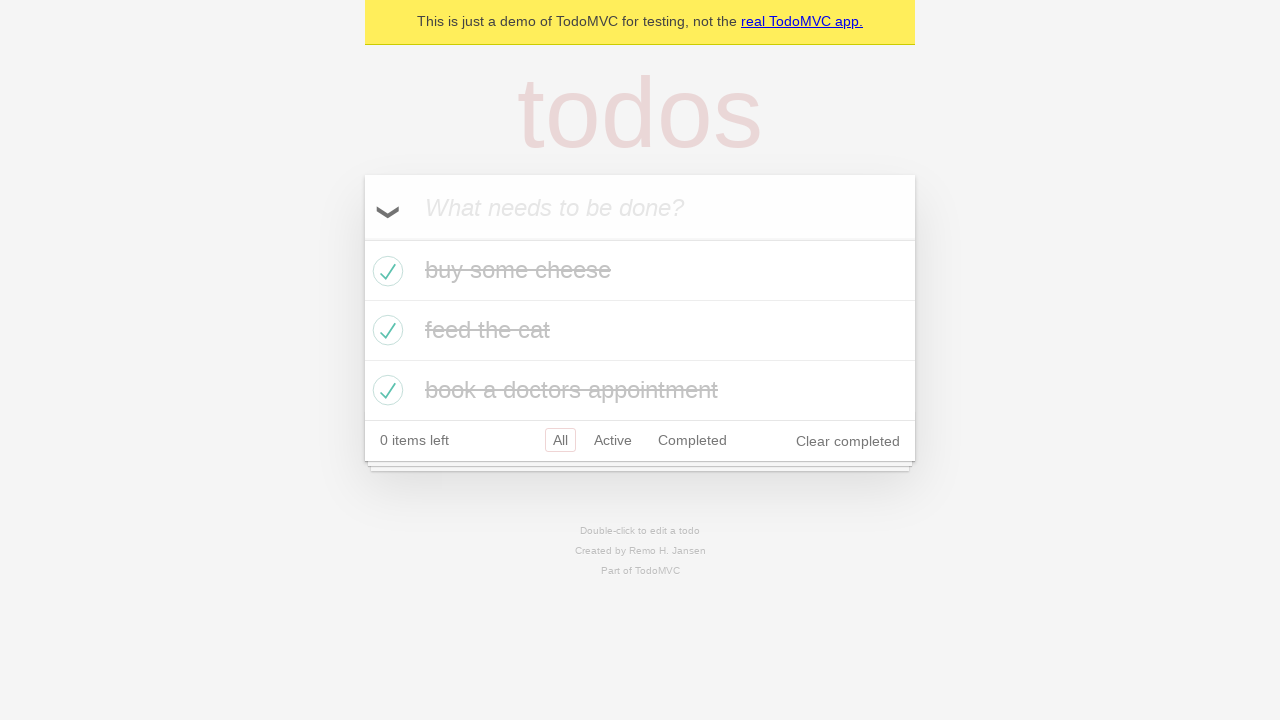

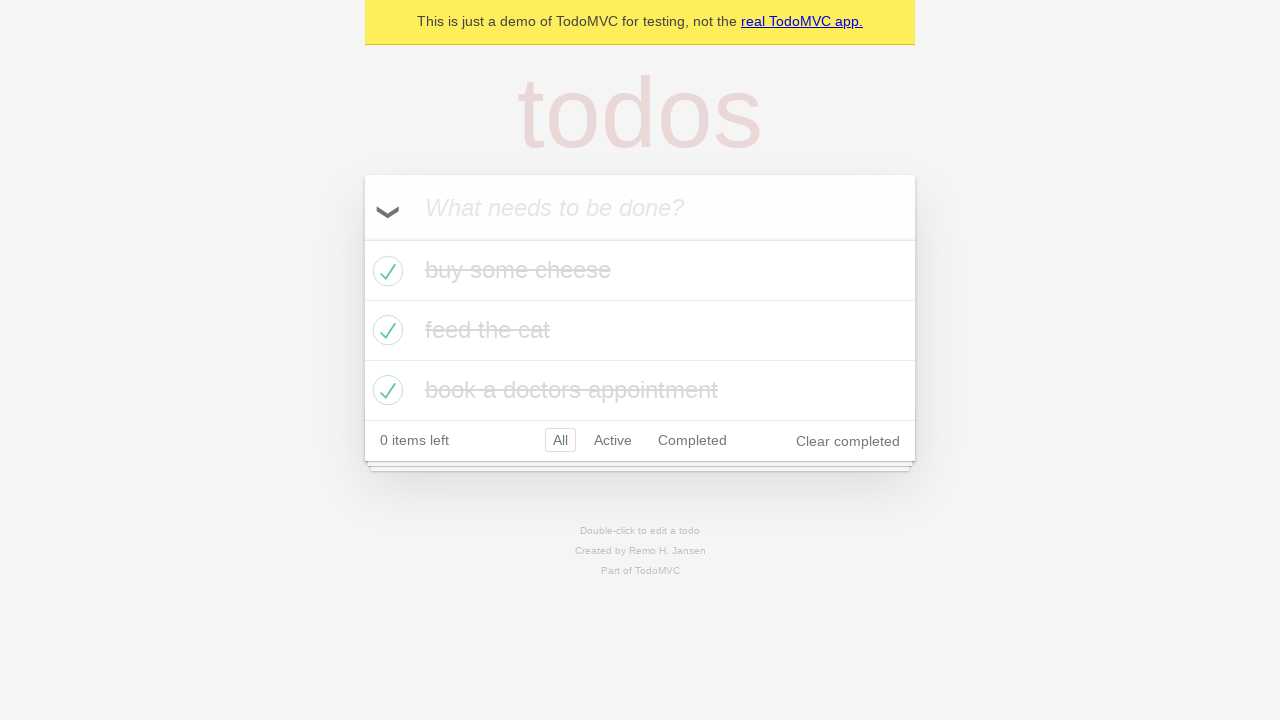